Tests alert handling functionality by generating a confirm box alert and dismissing it after reading the alert text

Starting URL: http://demo.automationtalks.com/DemoQAapplication/DemoQa/demoqa.com/AlertMessage/index.html

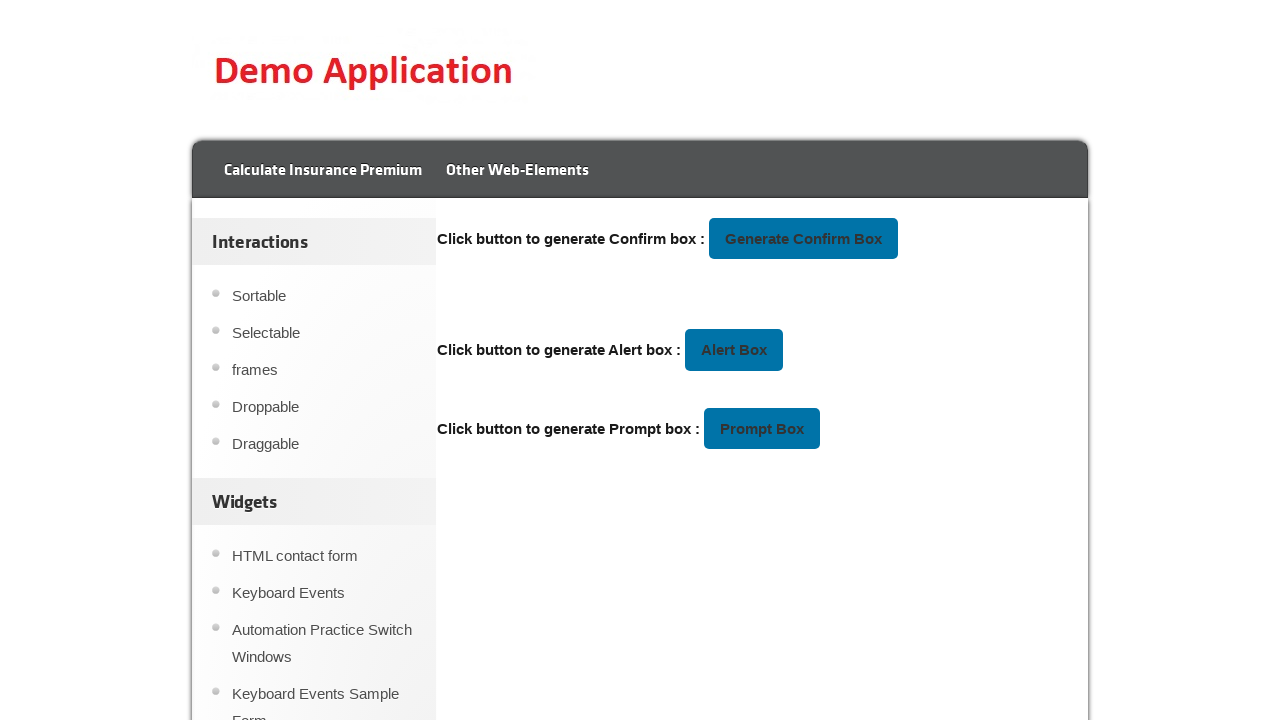

Clicked 'Generate Confirm Box' button to trigger alert at (804, 239) on xpath=//button[text()='Generate Confirm Box']
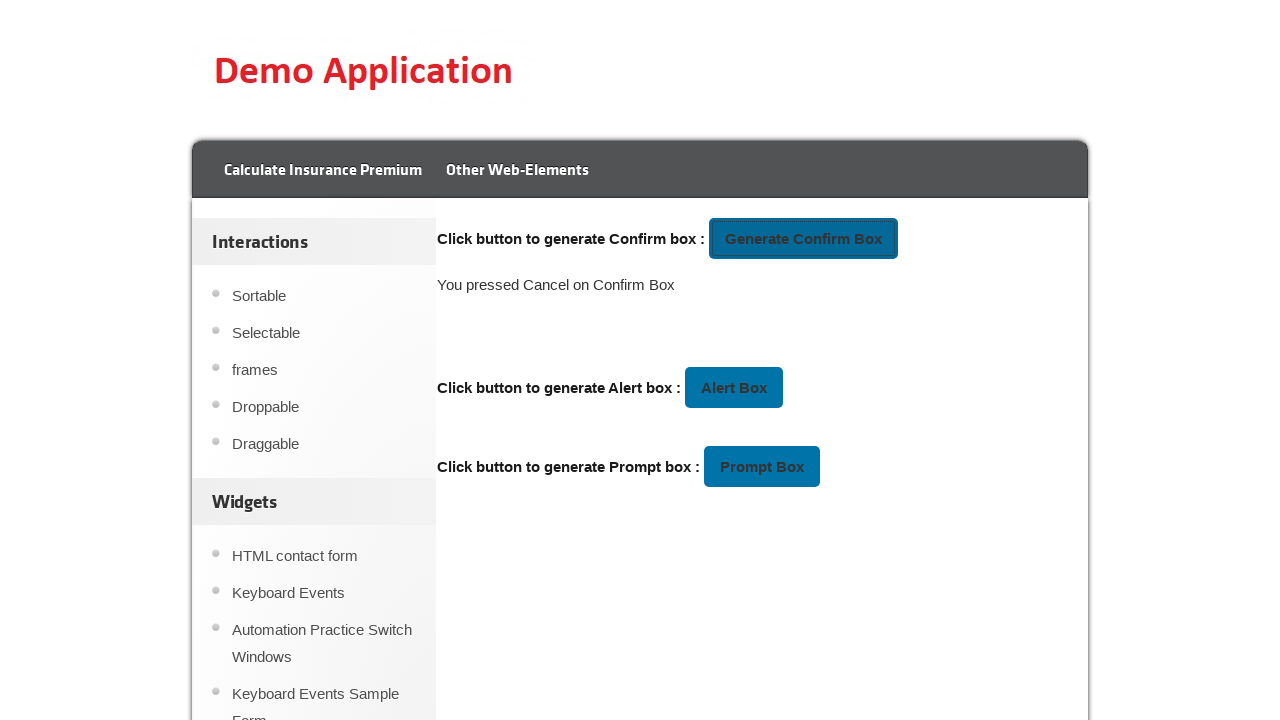

Set up dialog handler to dismiss alerts
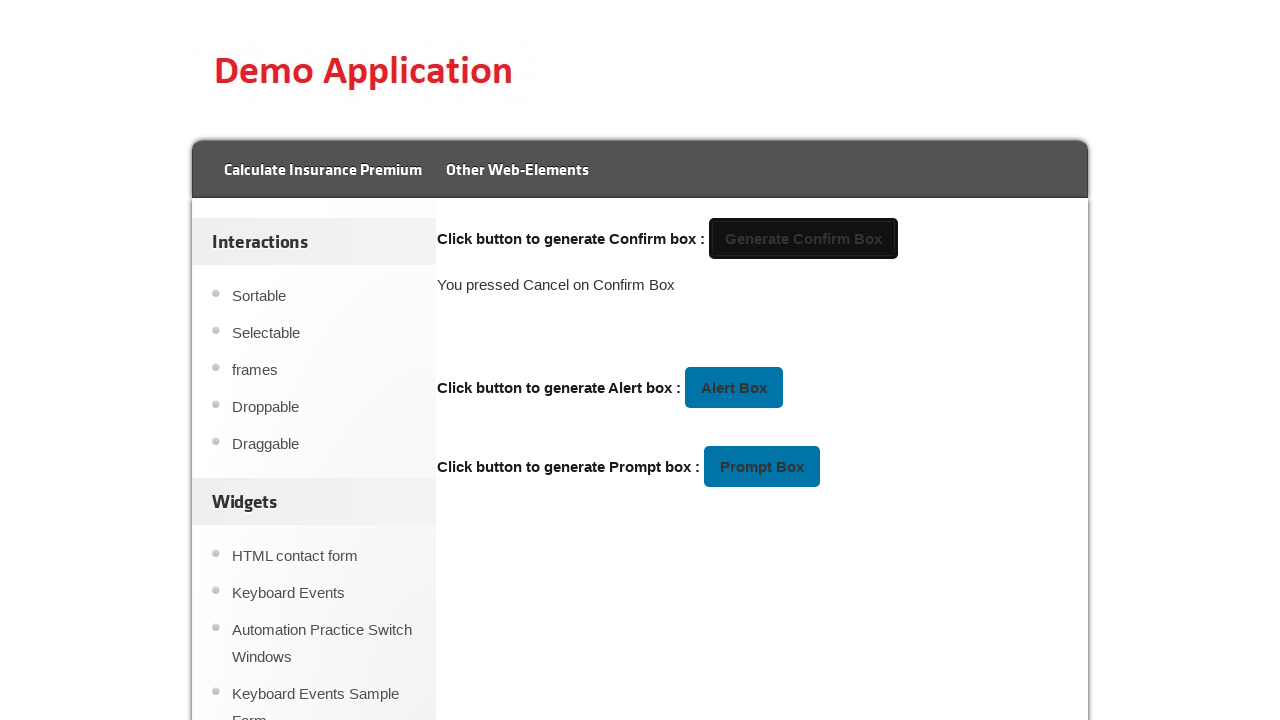

Clicked 'Generate Confirm Box' button again to trigger and dismiss confirm box alert at (804, 239) on xpath=//button[text()='Generate Confirm Box']
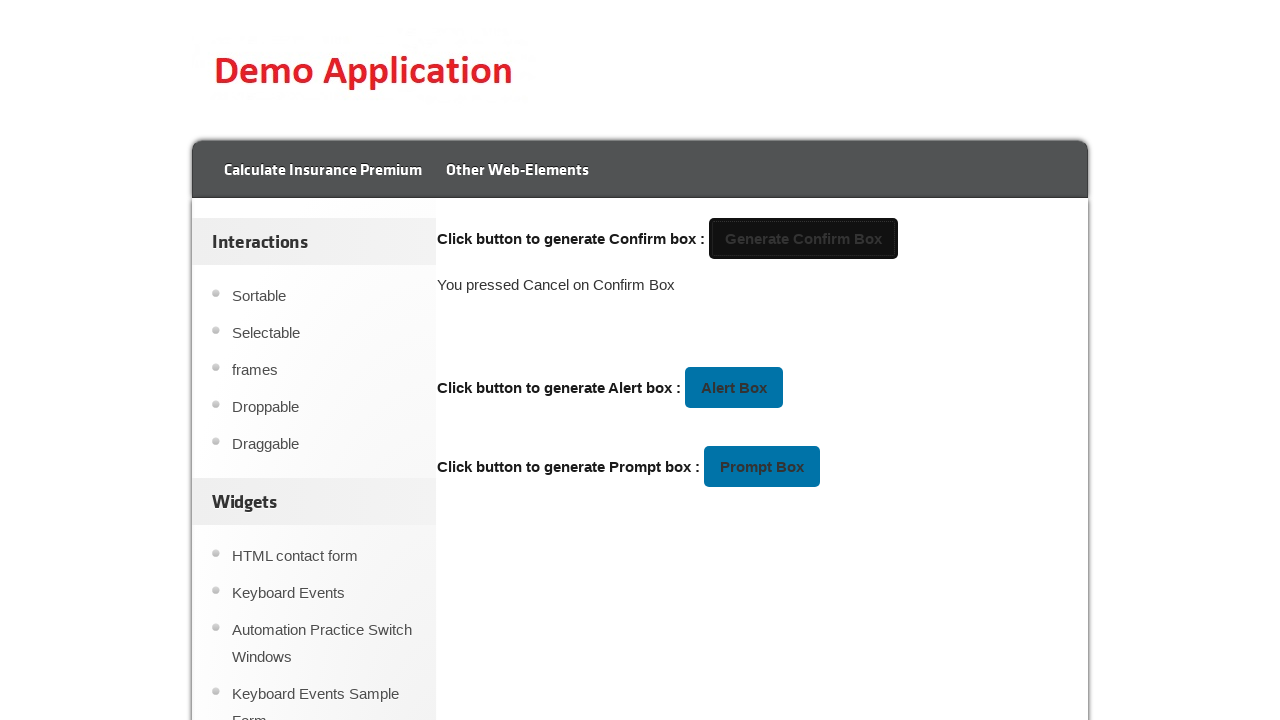

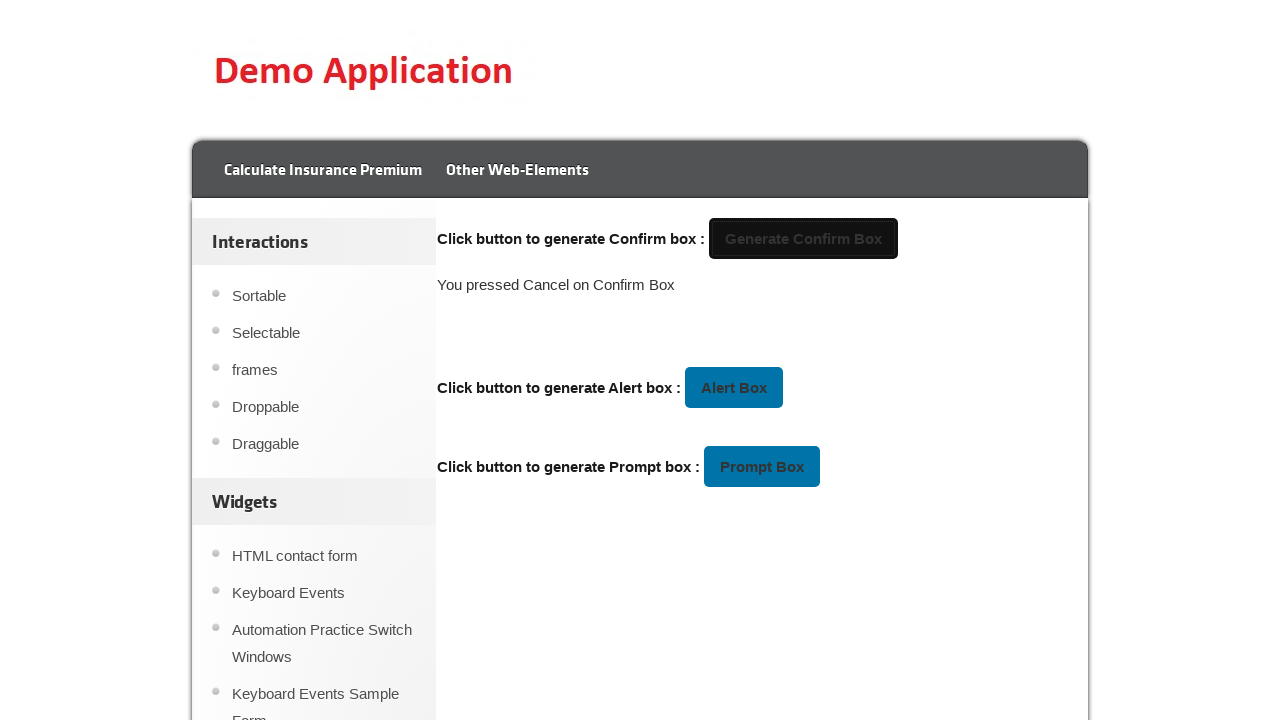